Tests editing a todo item by double-clicking, changing the text, and pressing Enter

Starting URL: https://demo.playwright.dev/todomvc

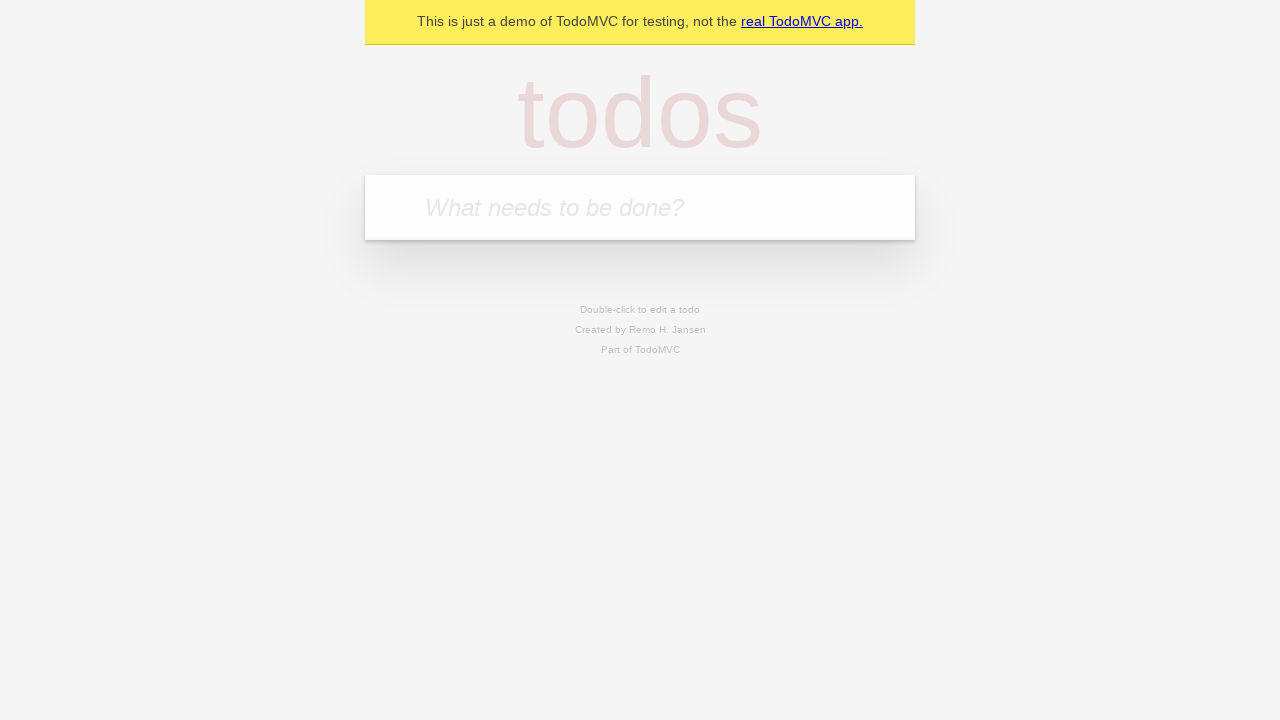

Filled new todo input with 'buy some cheese' on .new-todo
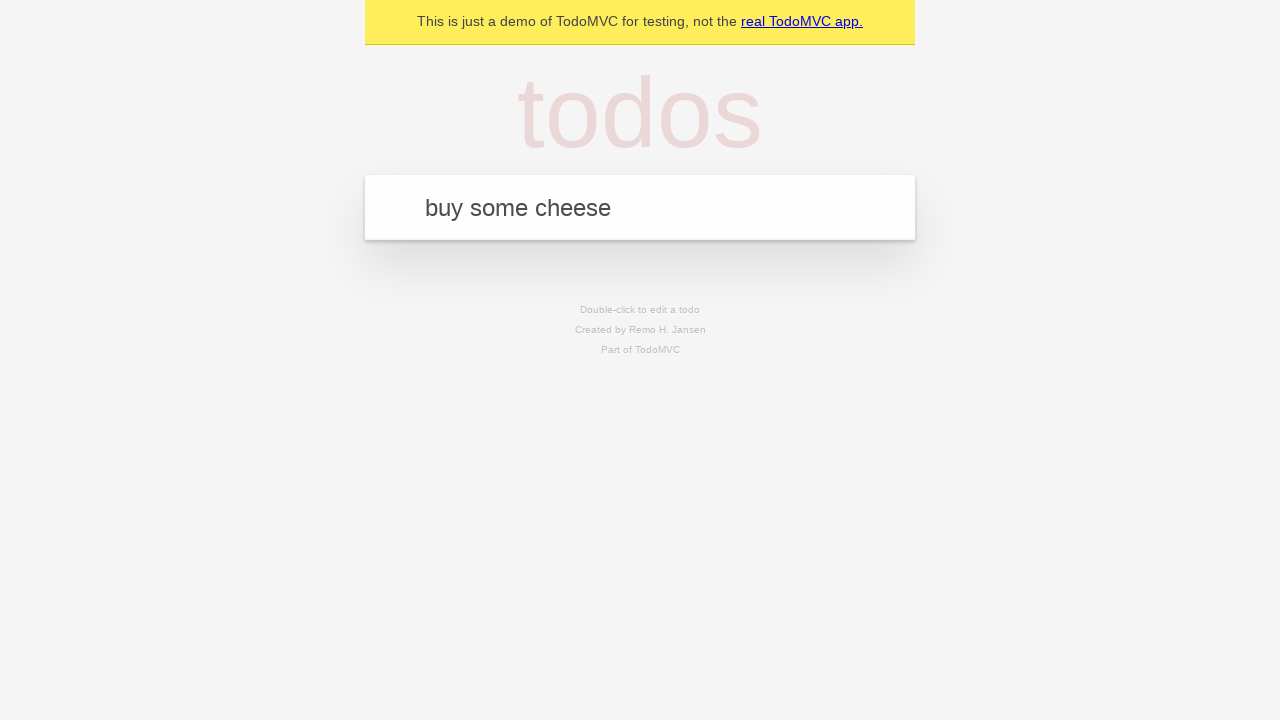

Pressed Enter to create first todo on .new-todo
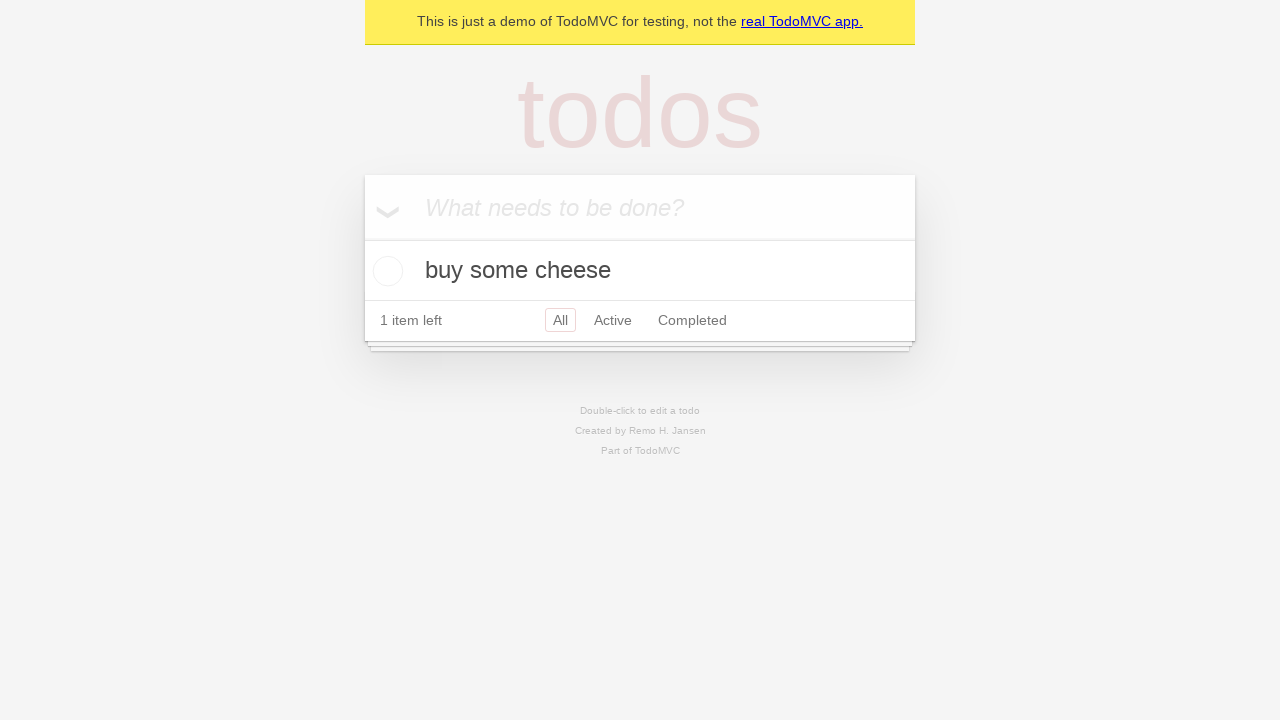

Filled new todo input with 'feed the cat' on .new-todo
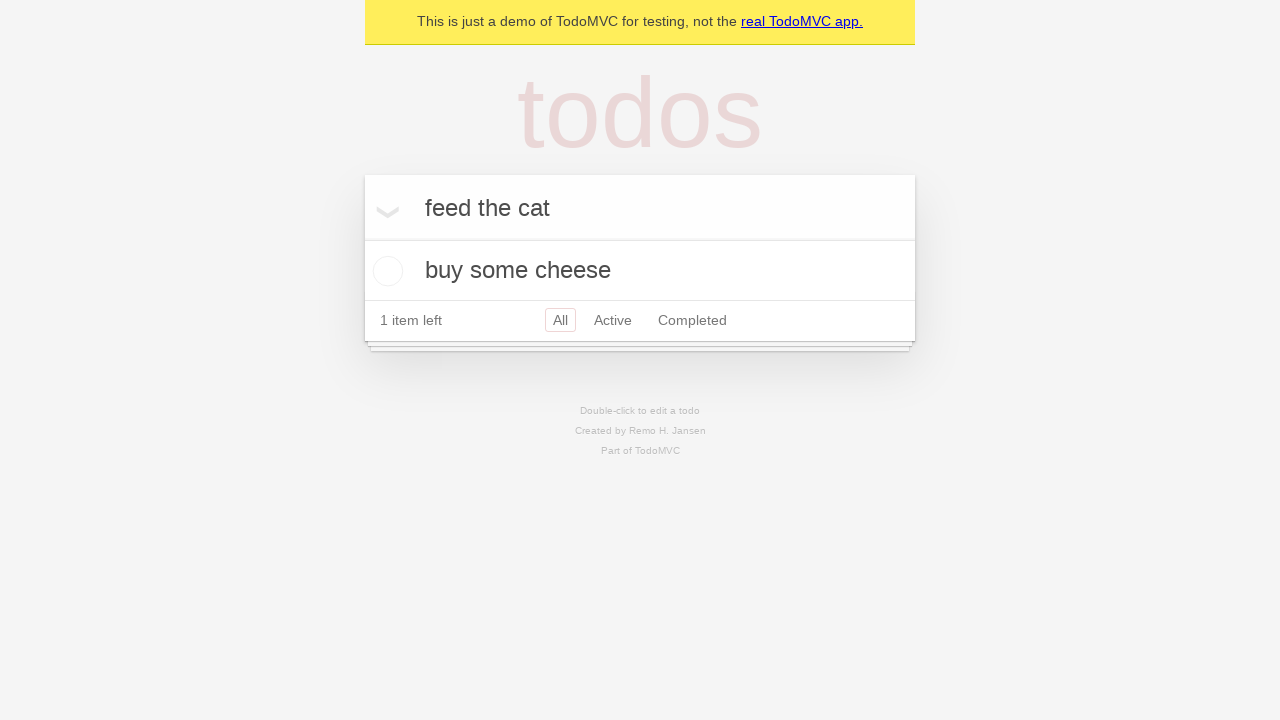

Pressed Enter to create second todo on .new-todo
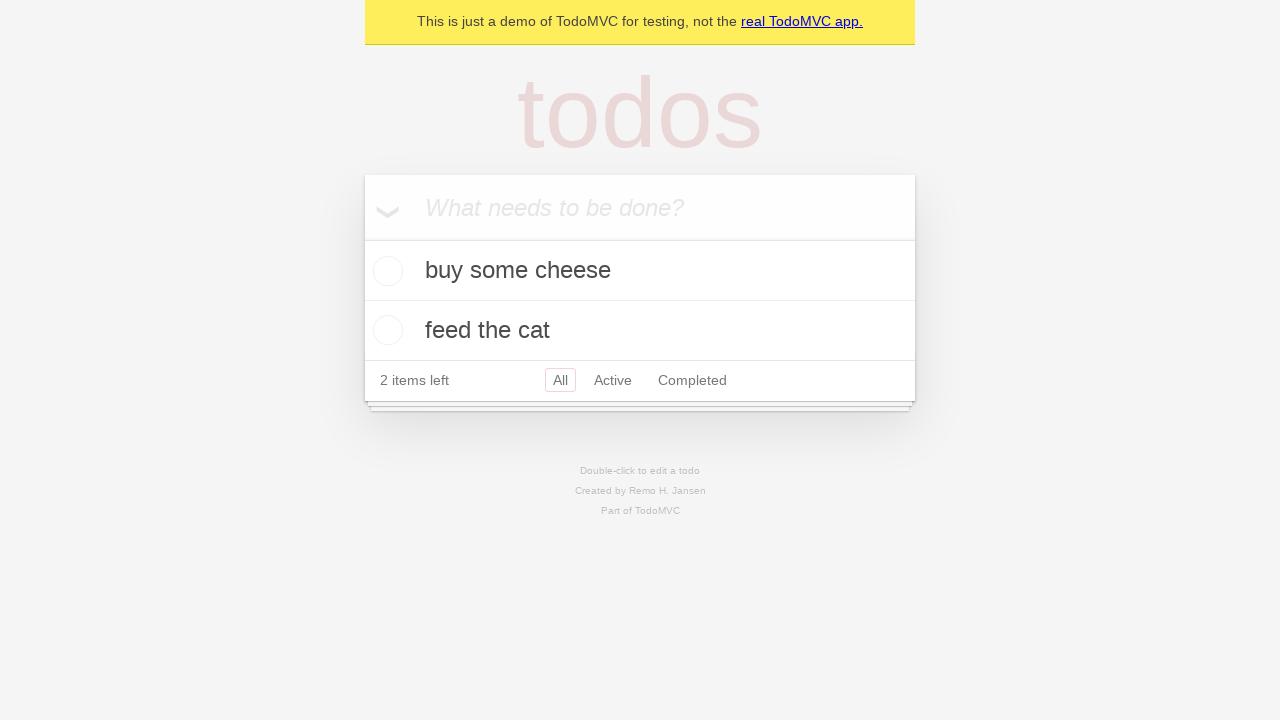

Filled new todo input with 'book a doctors appointment' on .new-todo
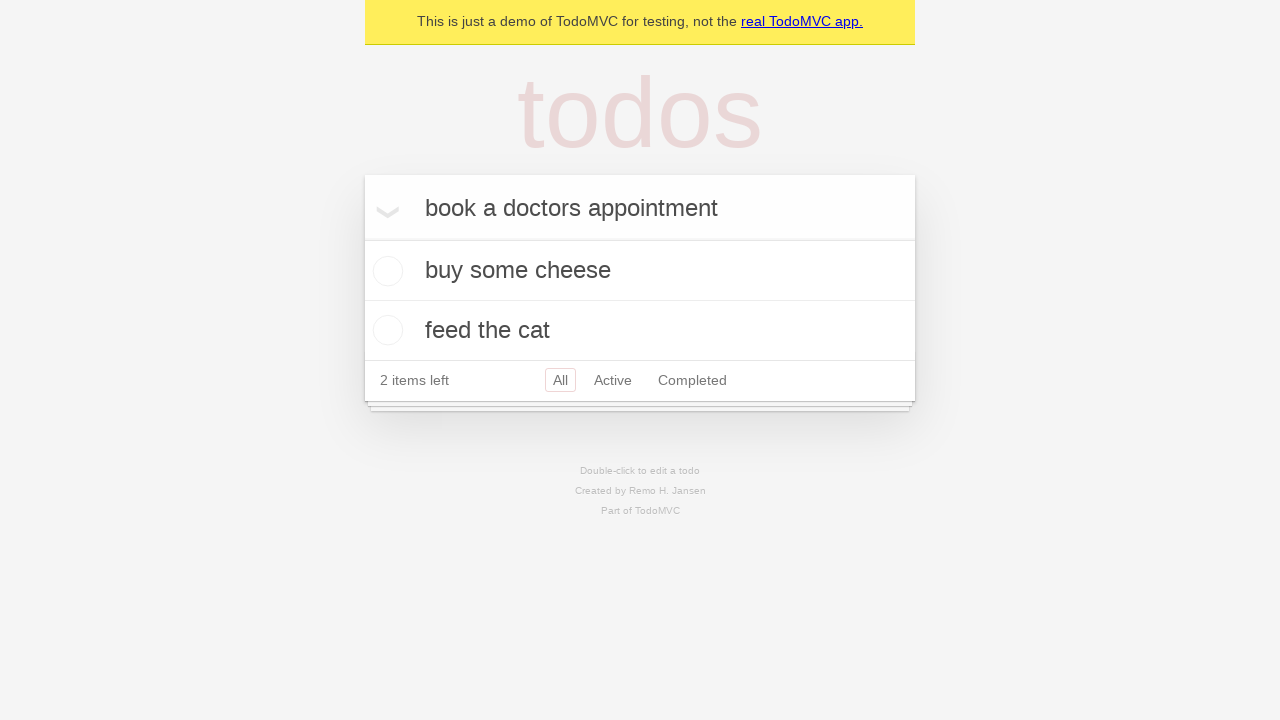

Pressed Enter to create third todo on .new-todo
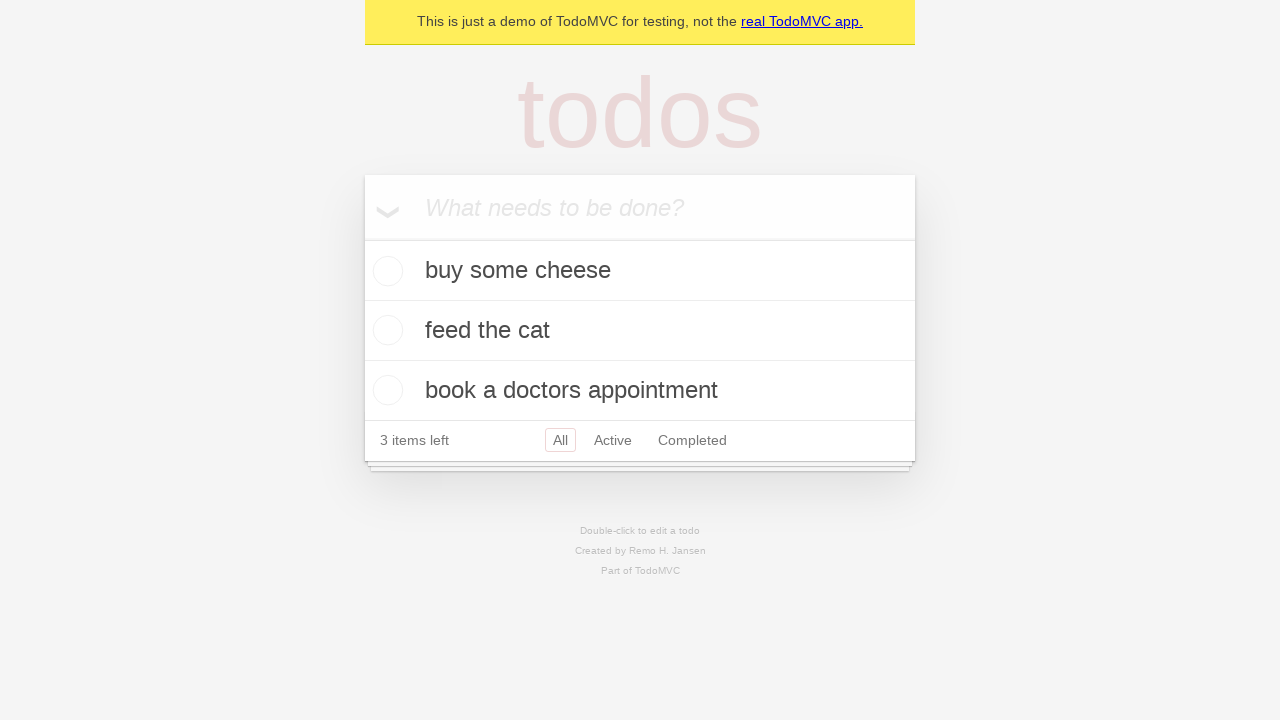

All three todo items loaded
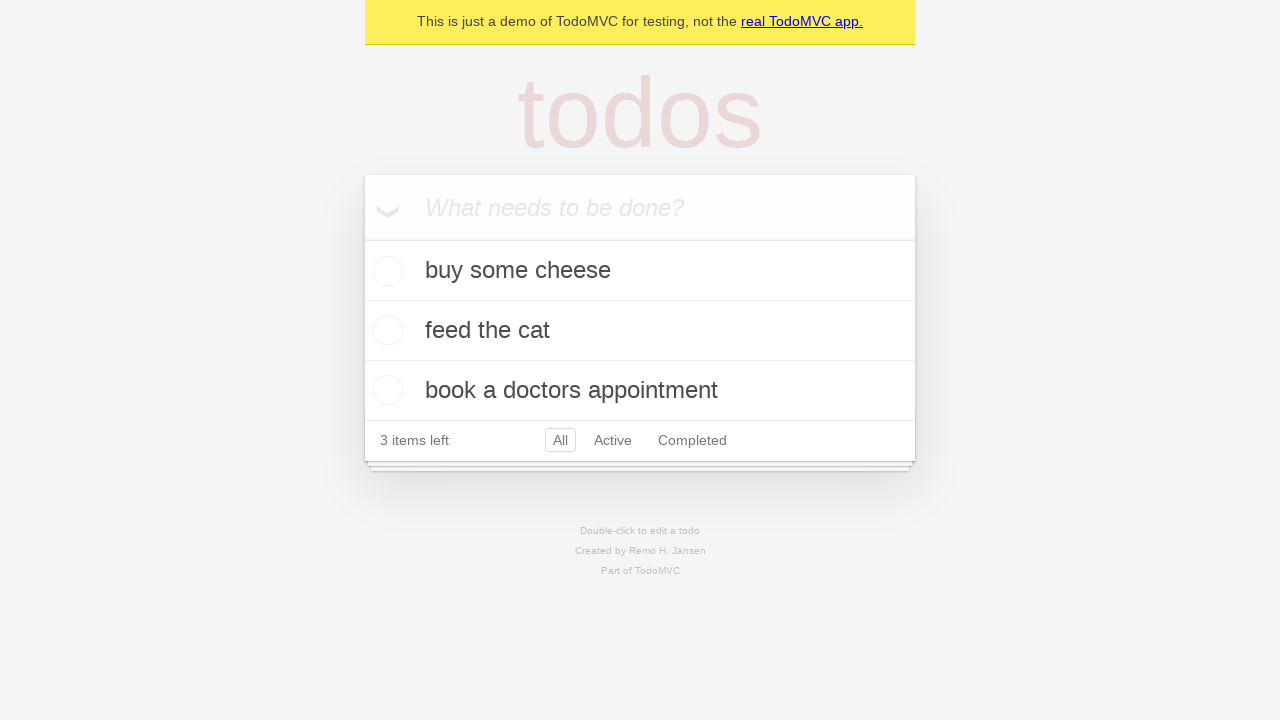

Double-clicked second todo item to enter edit mode at (640, 331) on .todo-list li >> nth=1
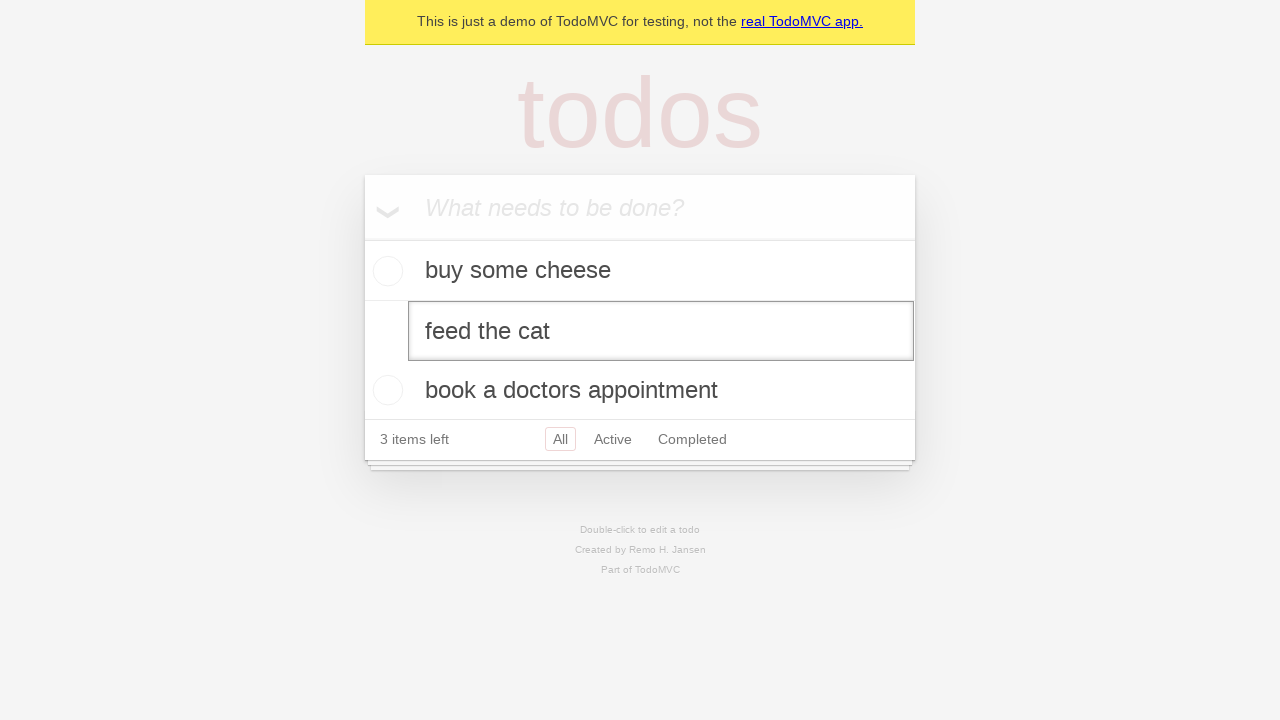

Changed todo text to 'buy some sausages' on .todo-list li >> nth=1 >> .edit
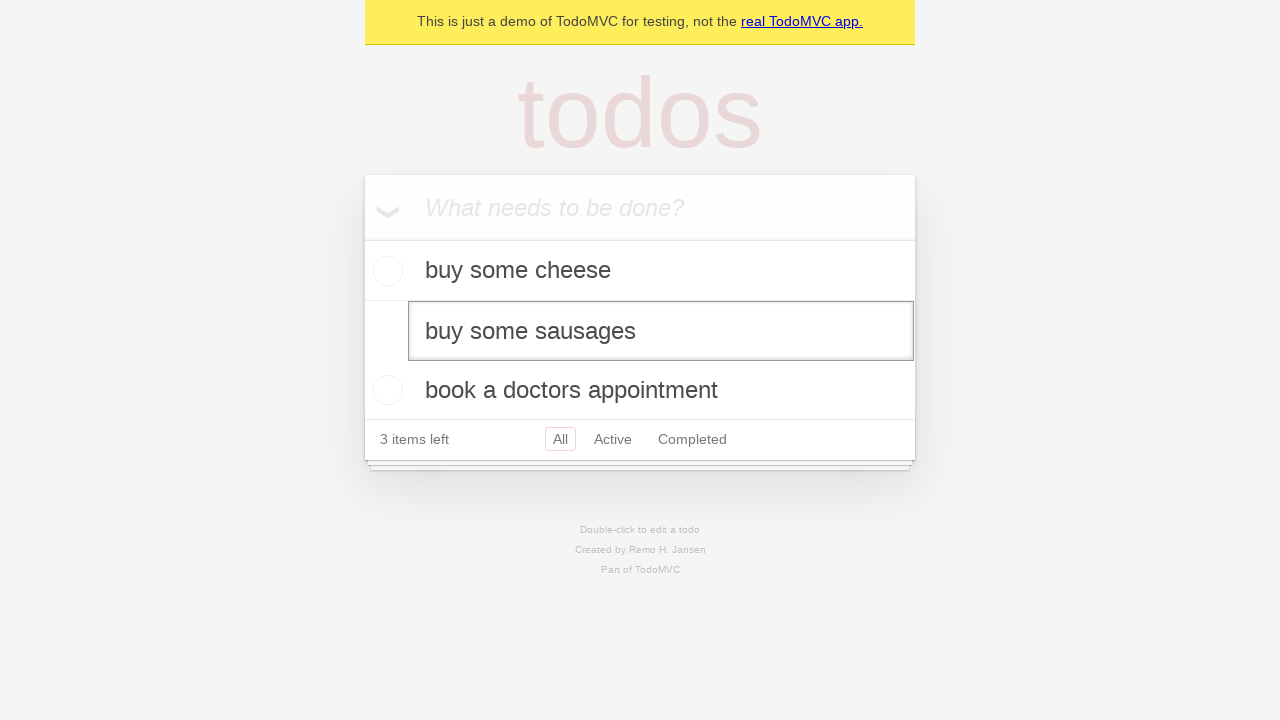

Pressed Enter to confirm the edited todo item on .todo-list li >> nth=1 >> .edit
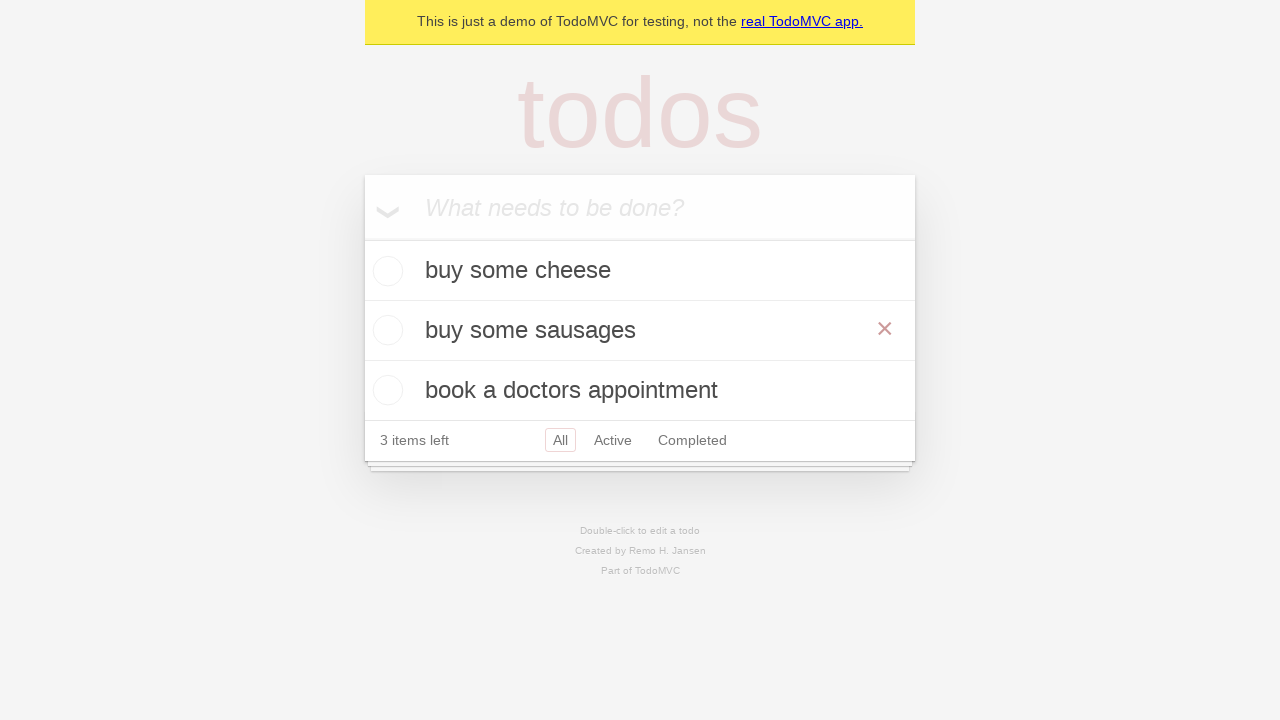

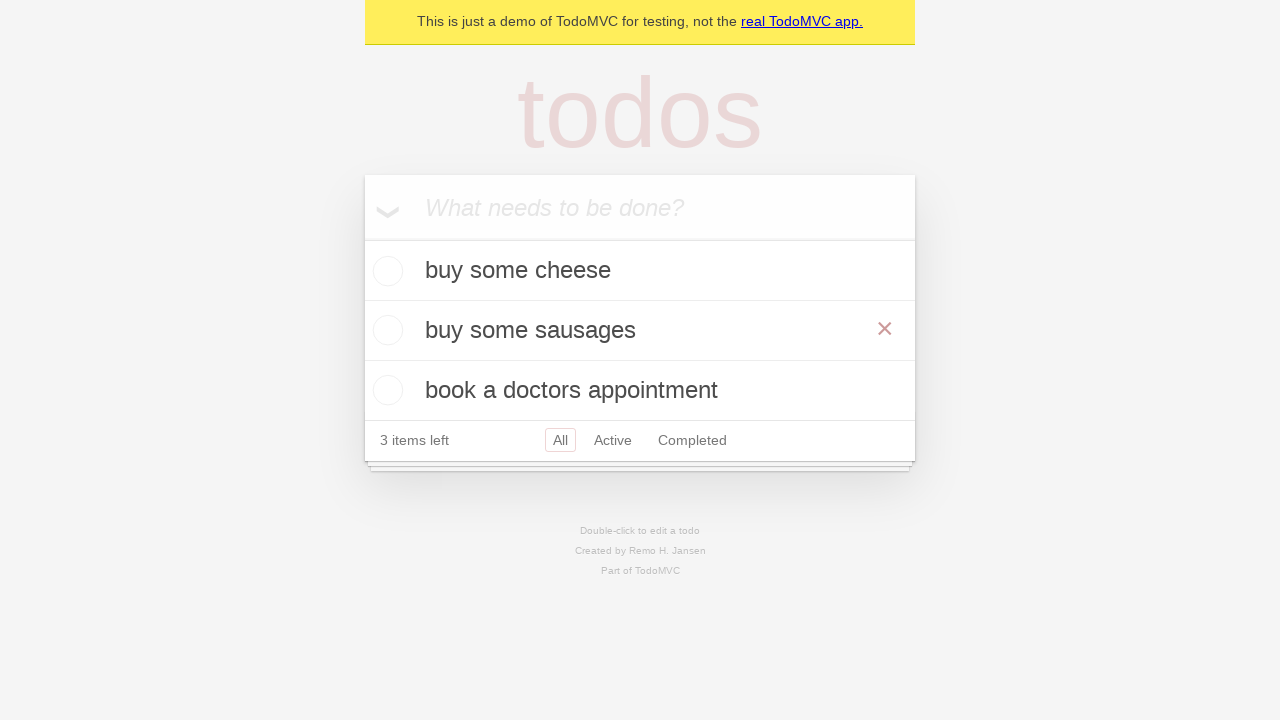